Tests scrolling to a specific element on the page containing "Kiến thức Automation Testing" text

Starting URL: https://anhtester.com/

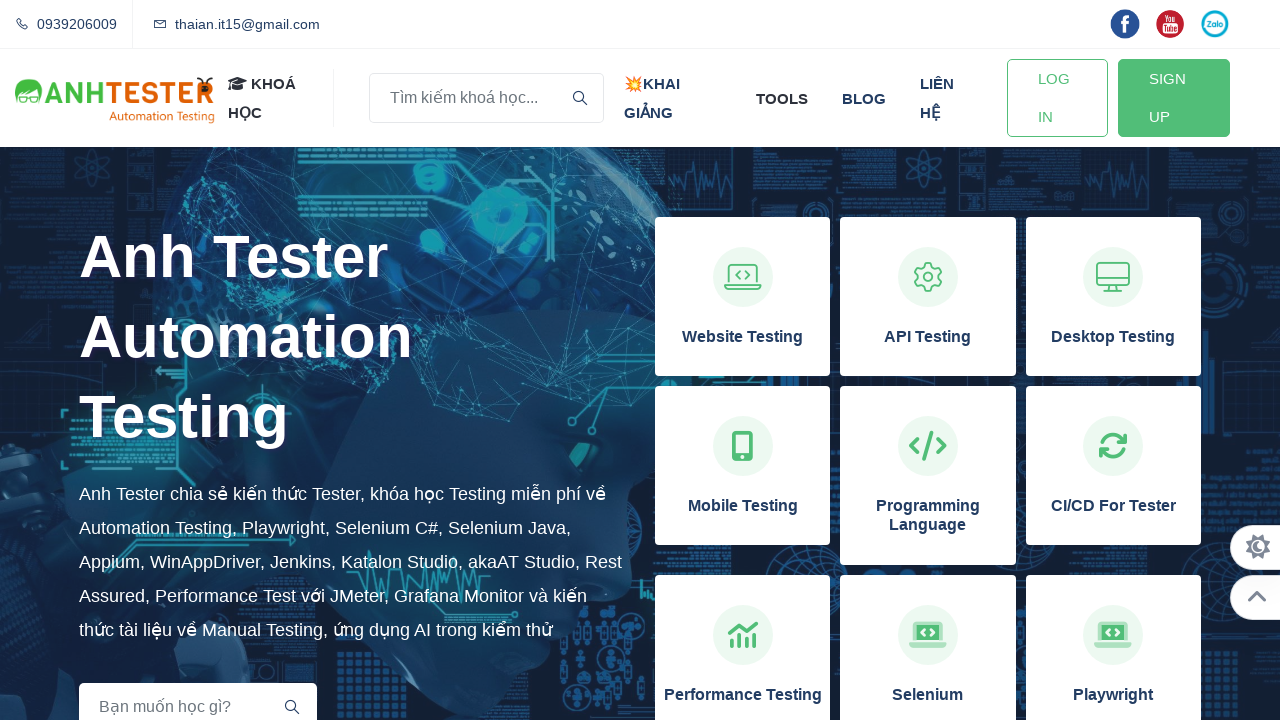

Located the 'Kiến thức Automation Testing' heading element
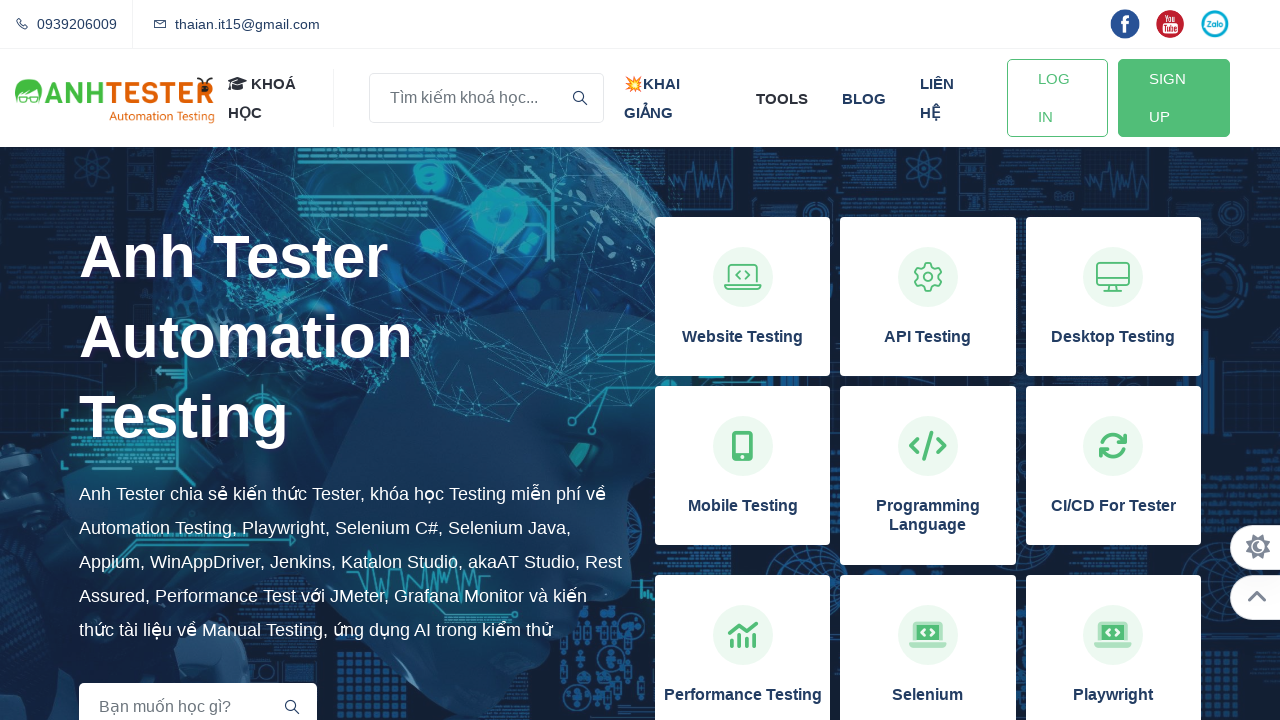

Scrolled to the 'Kiến thức Automation Testing' element
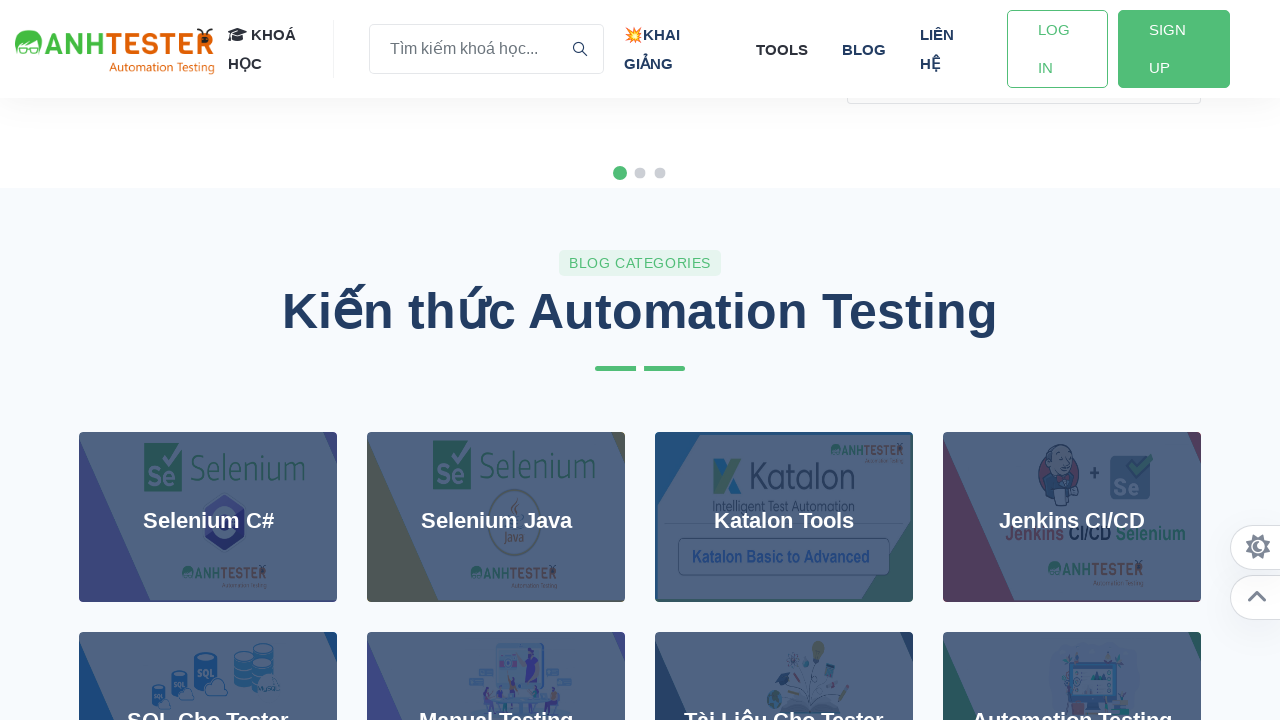

Verified that the 'Kiến thức Automation Testing' element is visible
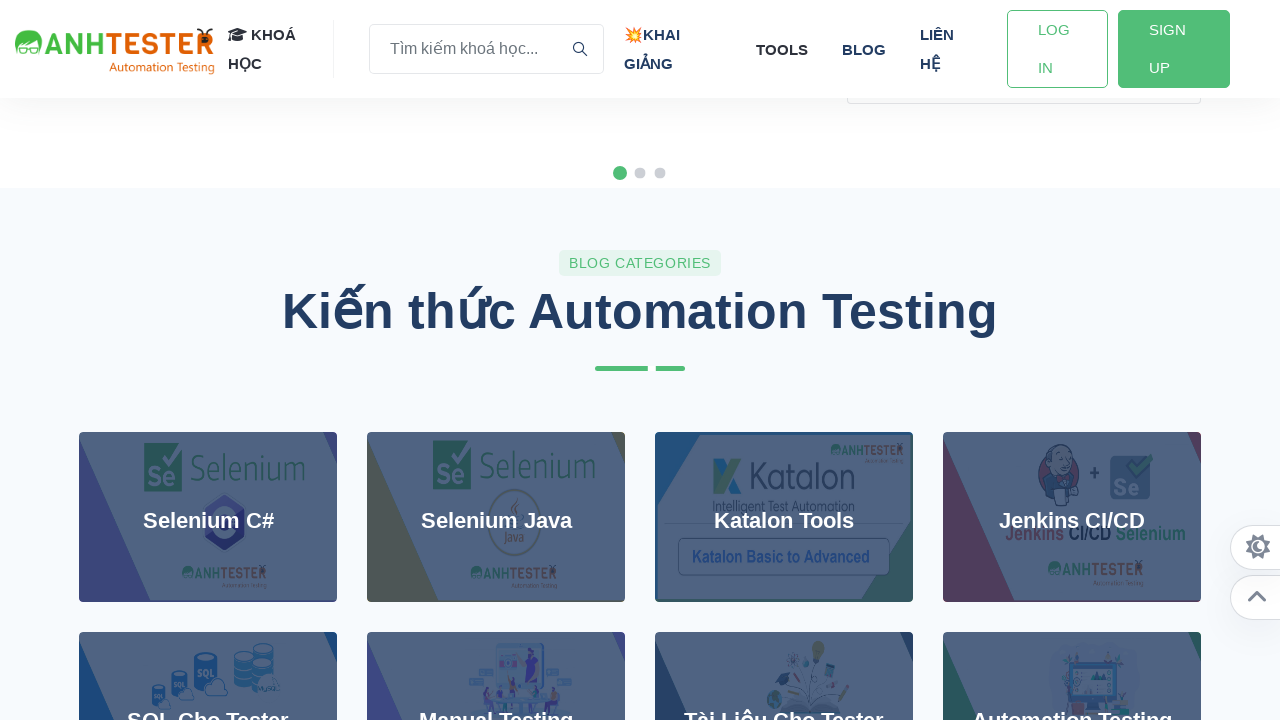

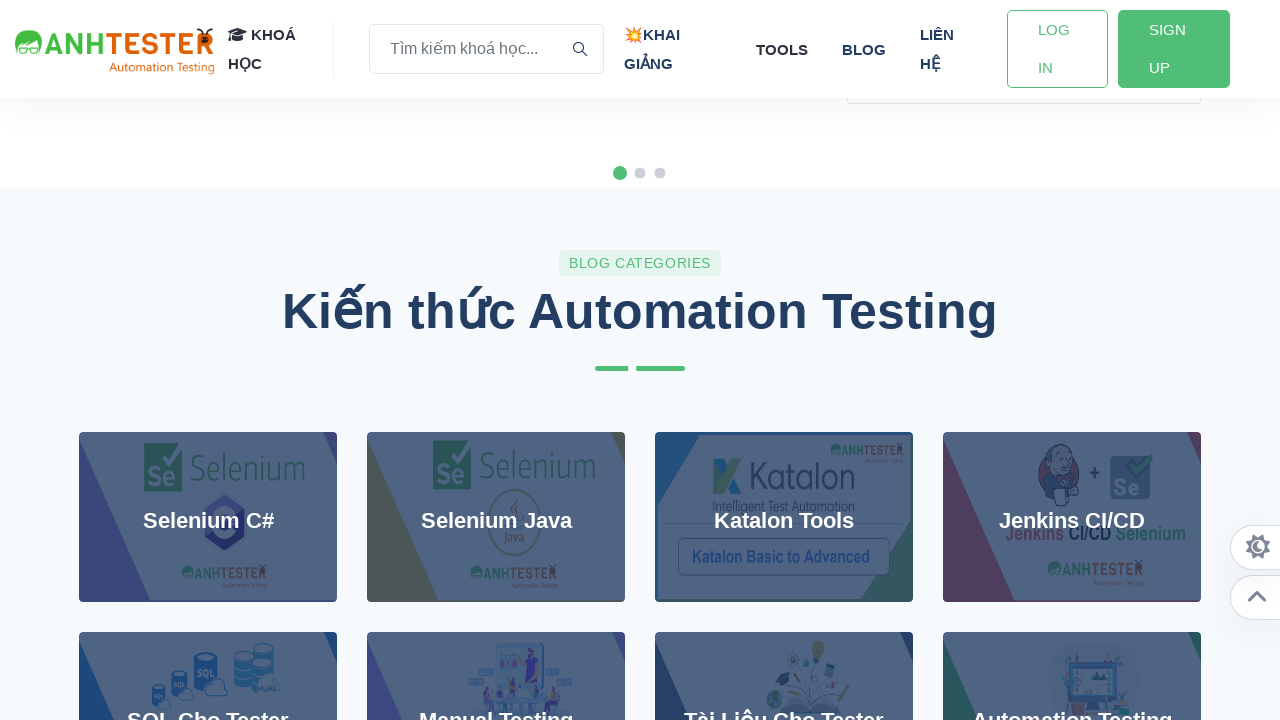